Tests VWO free trial form by entering an invalid email and checking the error validation message

Starting URL: https://vwo.com/free-trial/

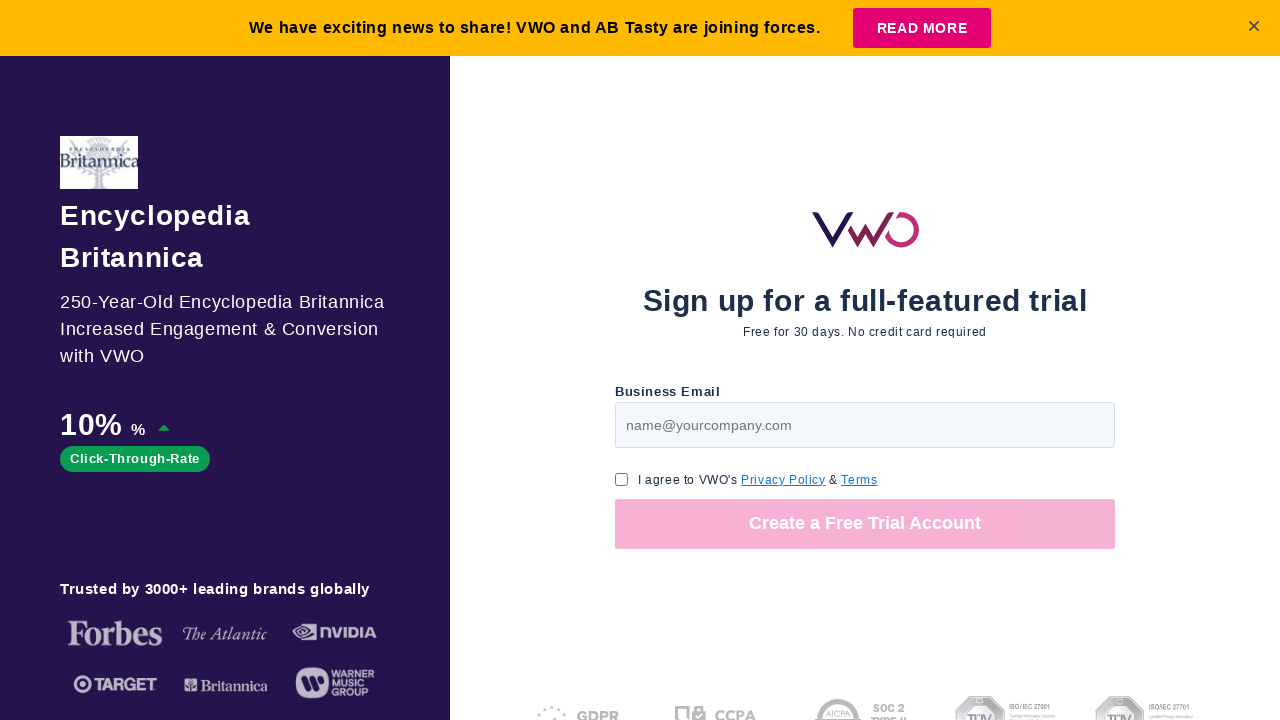

Filled email field with invalid email format 'abc@test' on input#page-v1-step1-email
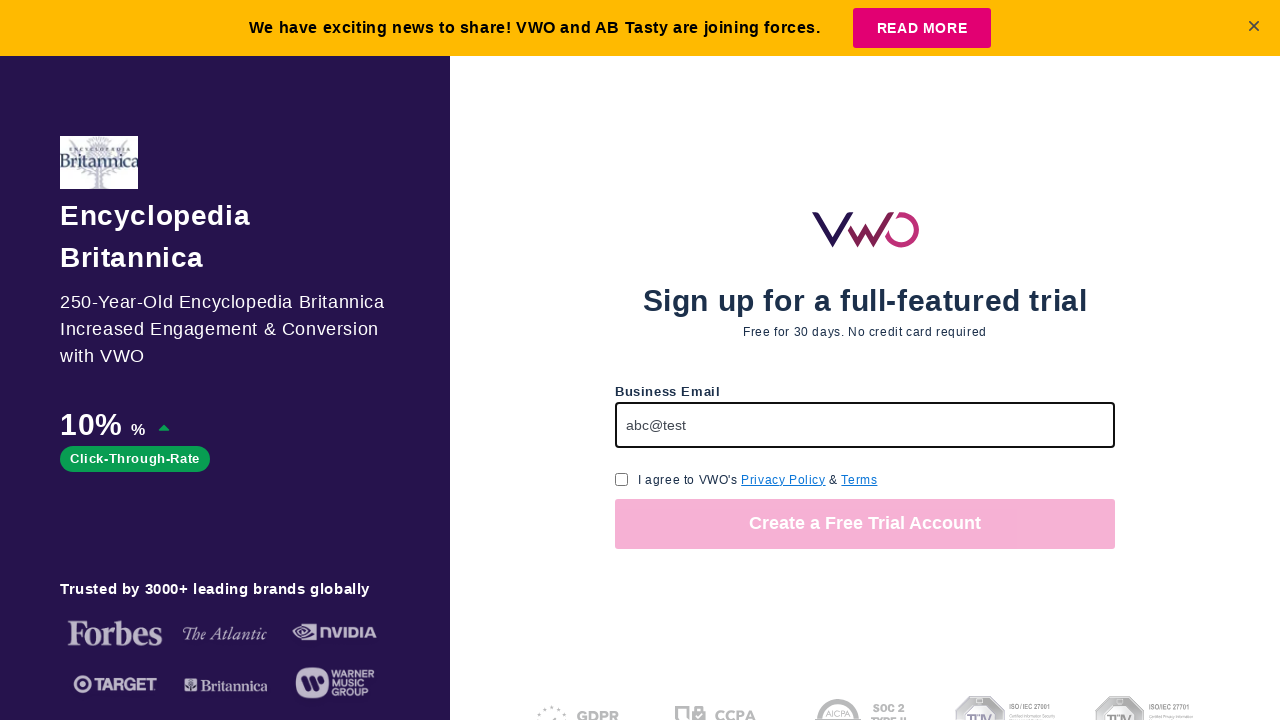

Clicked checkbox to accept terms and conditions at (622, 479) on input[id*='page-free-trial-step1']
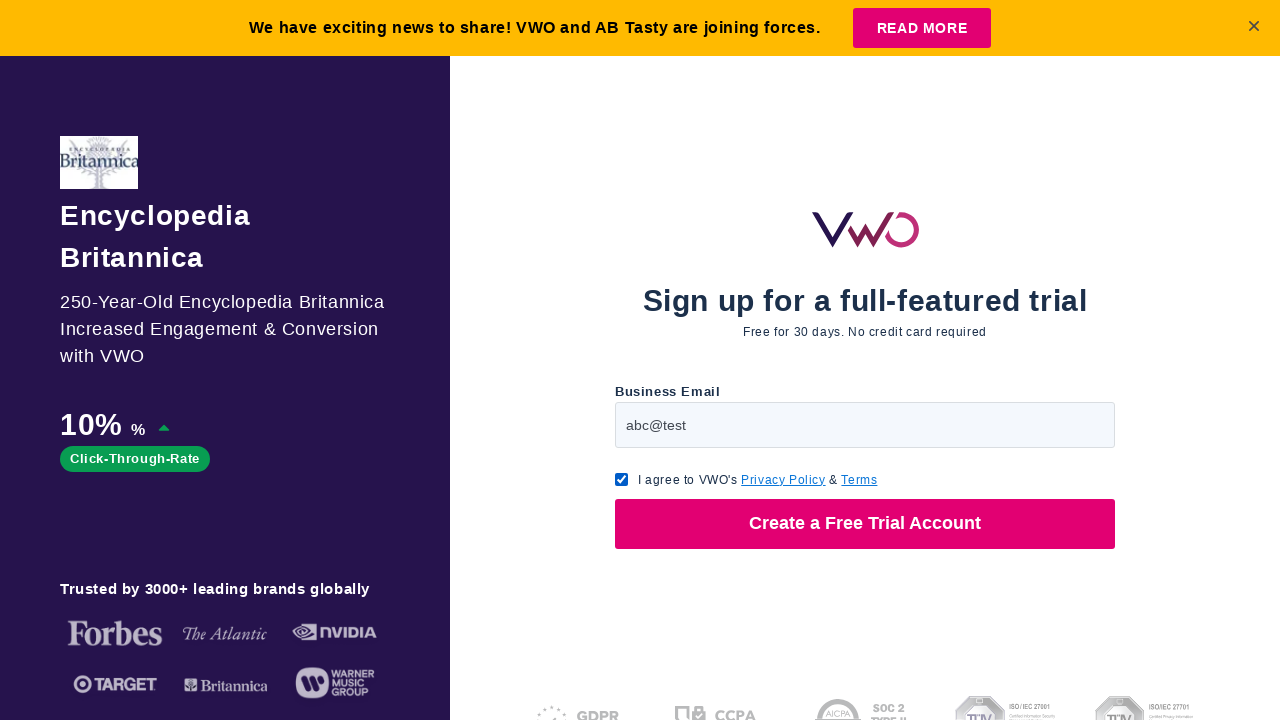

Clicked Trial submit button at (865, 524) on button:has-text('Trial')
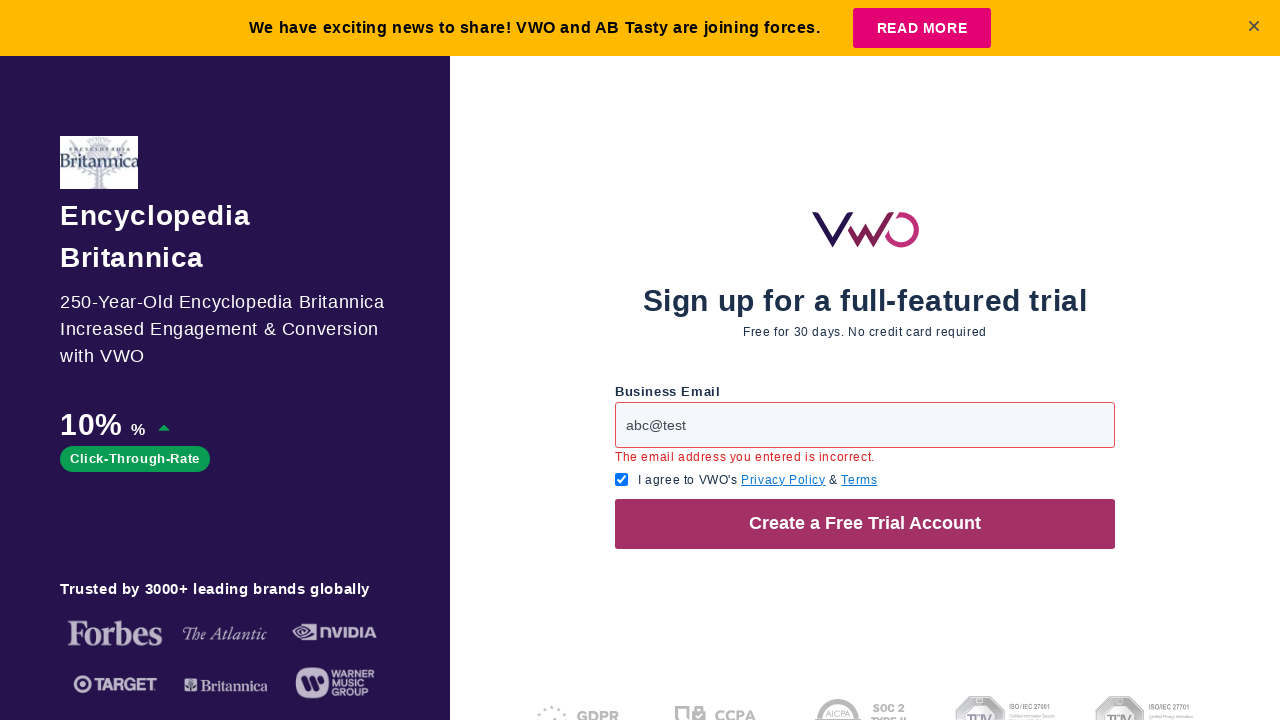

Error validation message appeared displaying 'incorrect' text
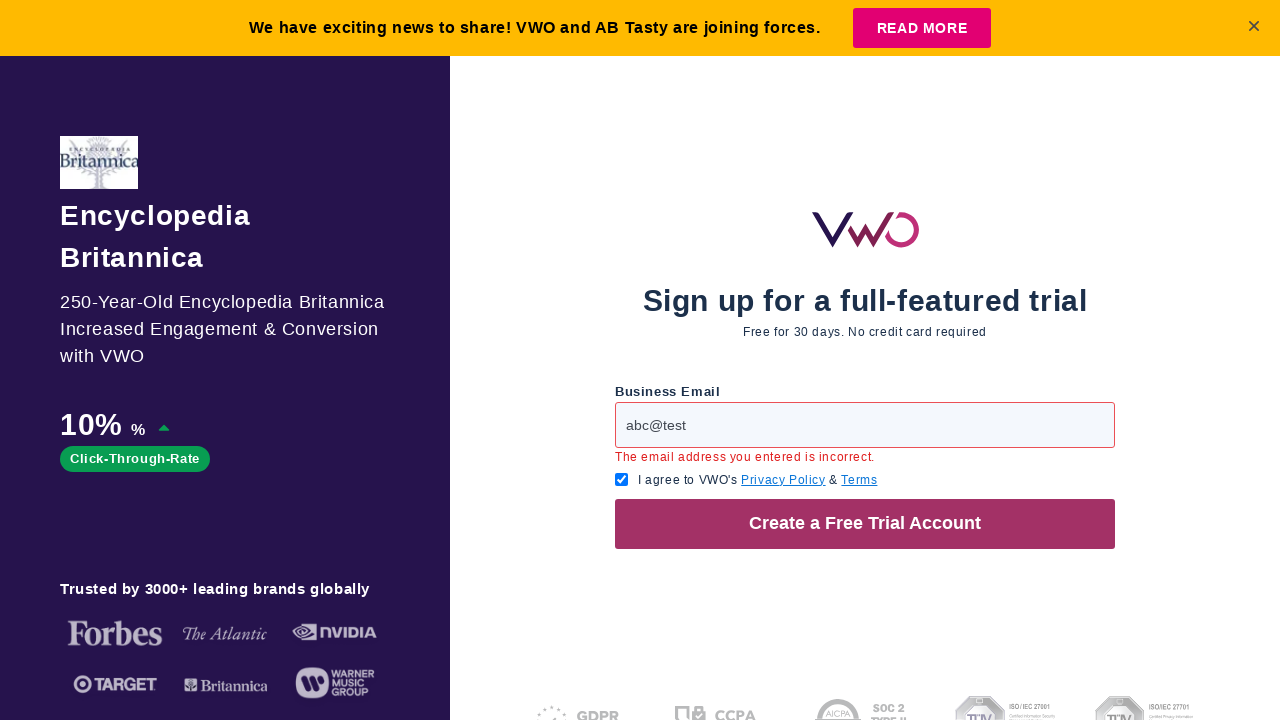

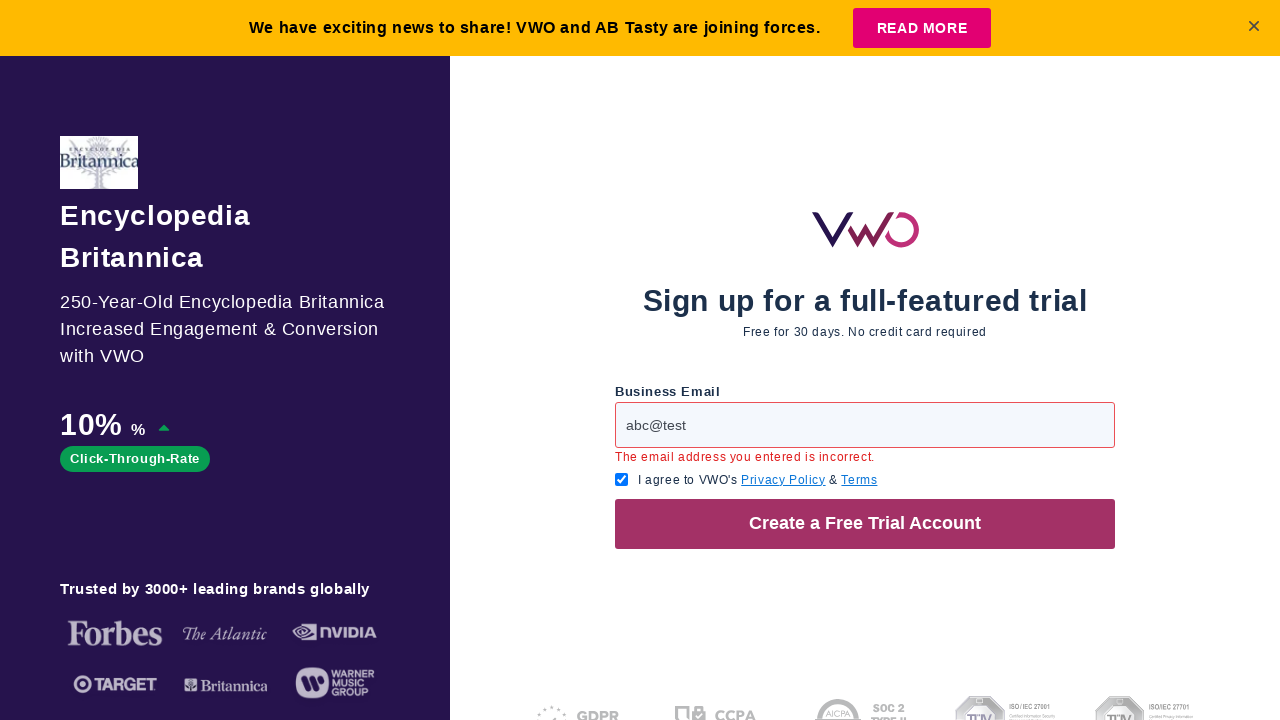